Tests the search functionality by searching for a programming language by name and verifying the search results contain the searched term

Starting URL: https://www.99-bottles-of-beer.net/

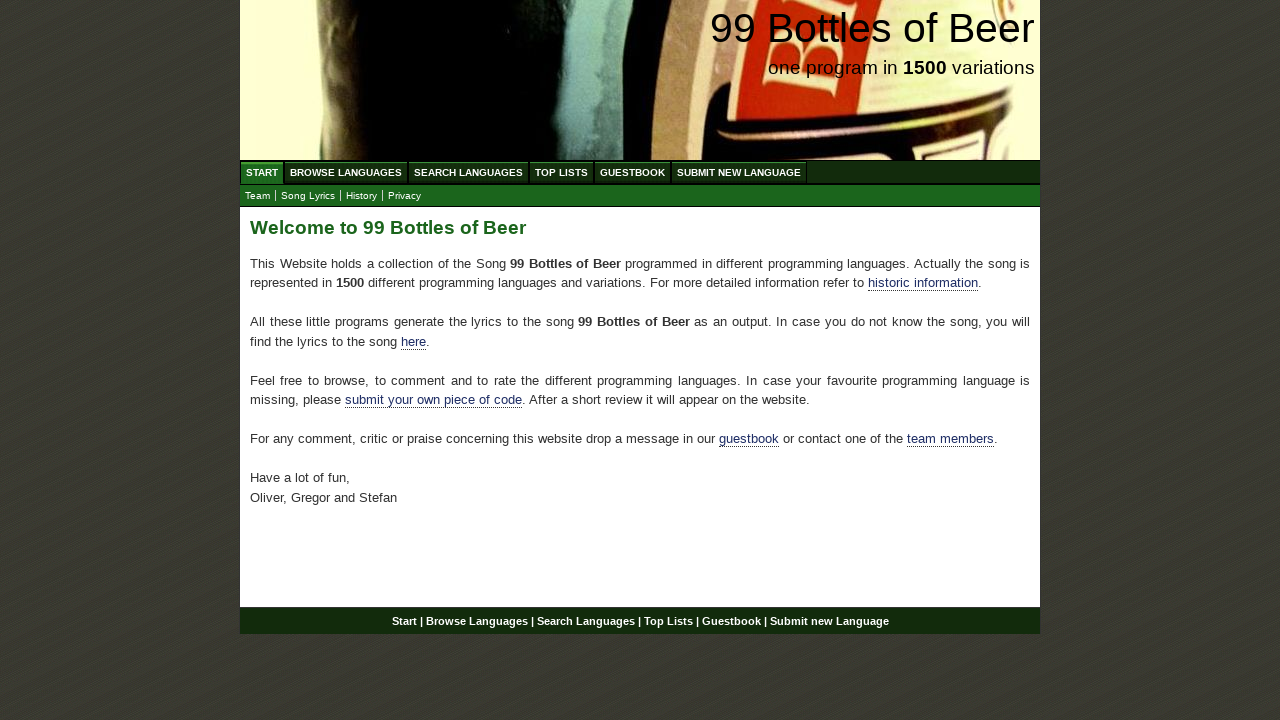

Clicked on Search Languages menu at (468, 172) on xpath=//ul[@id='menu']/li/a[@href='/search.html']
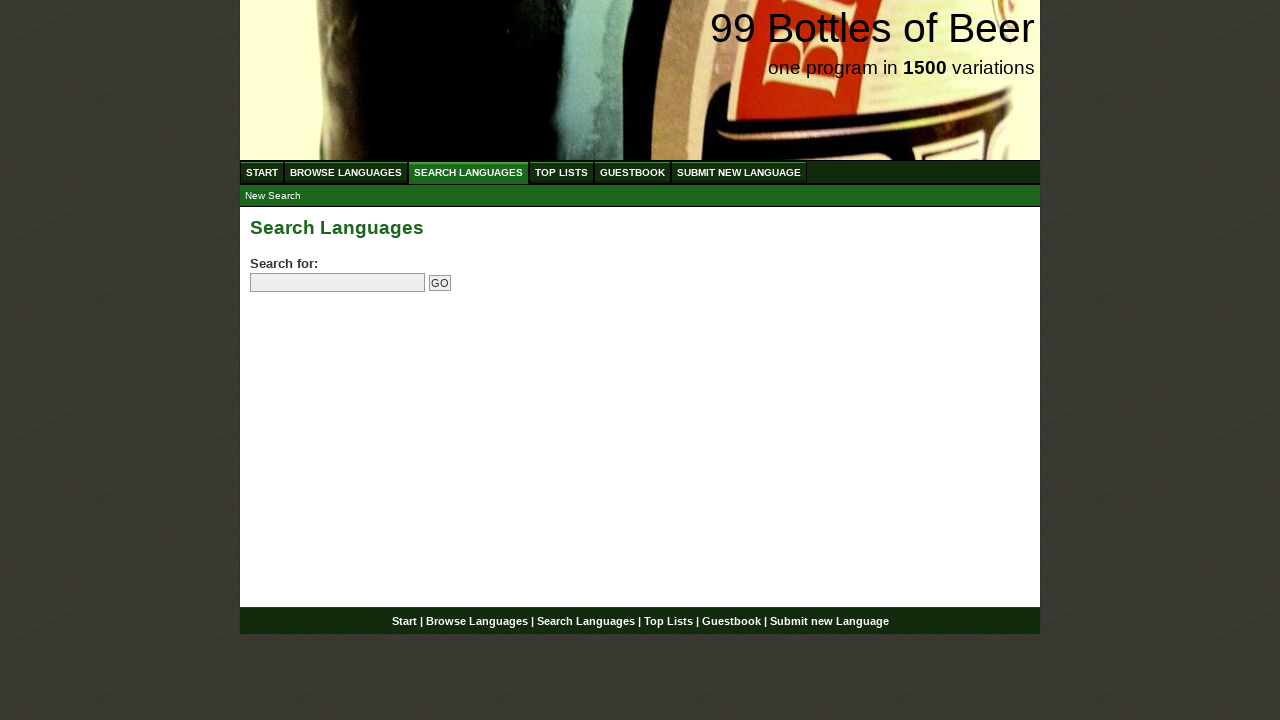

Clicked on search field at (338, 283) on input[name='search']
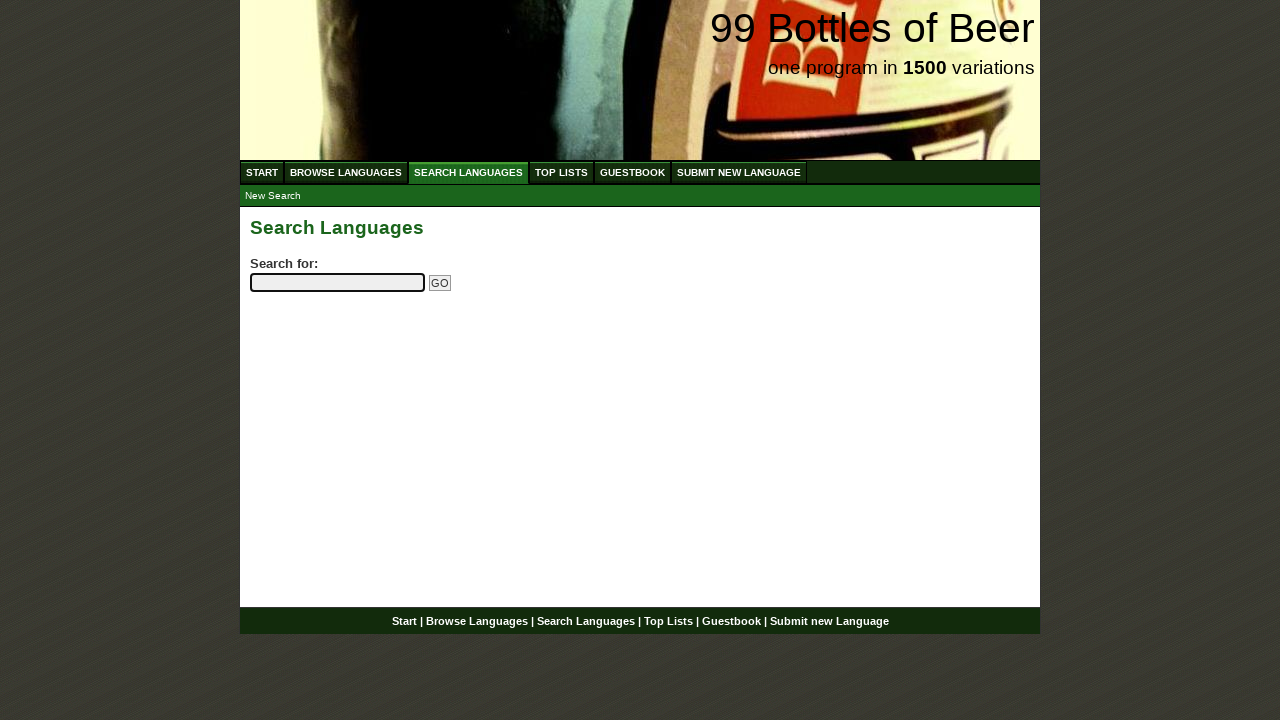

Filled search field with 'python' on input[name='search']
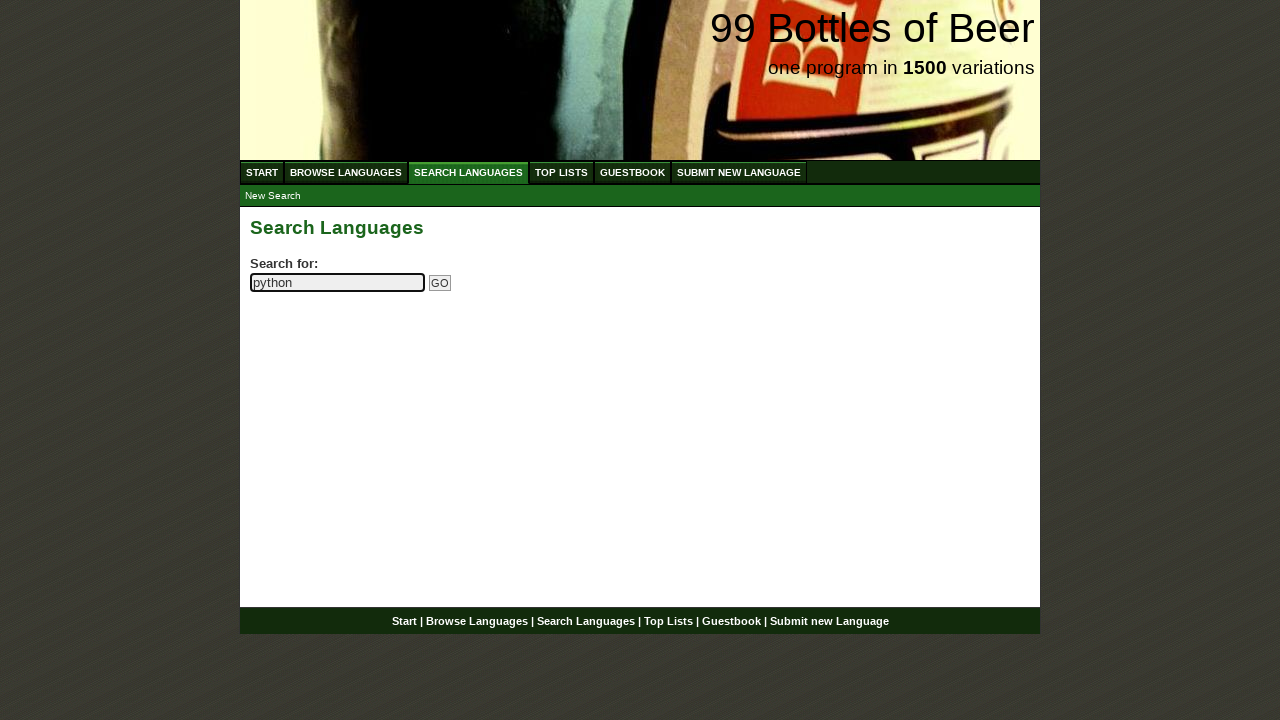

Clicked Go button to submit search at (440, 283) on input[name='submitsearch']
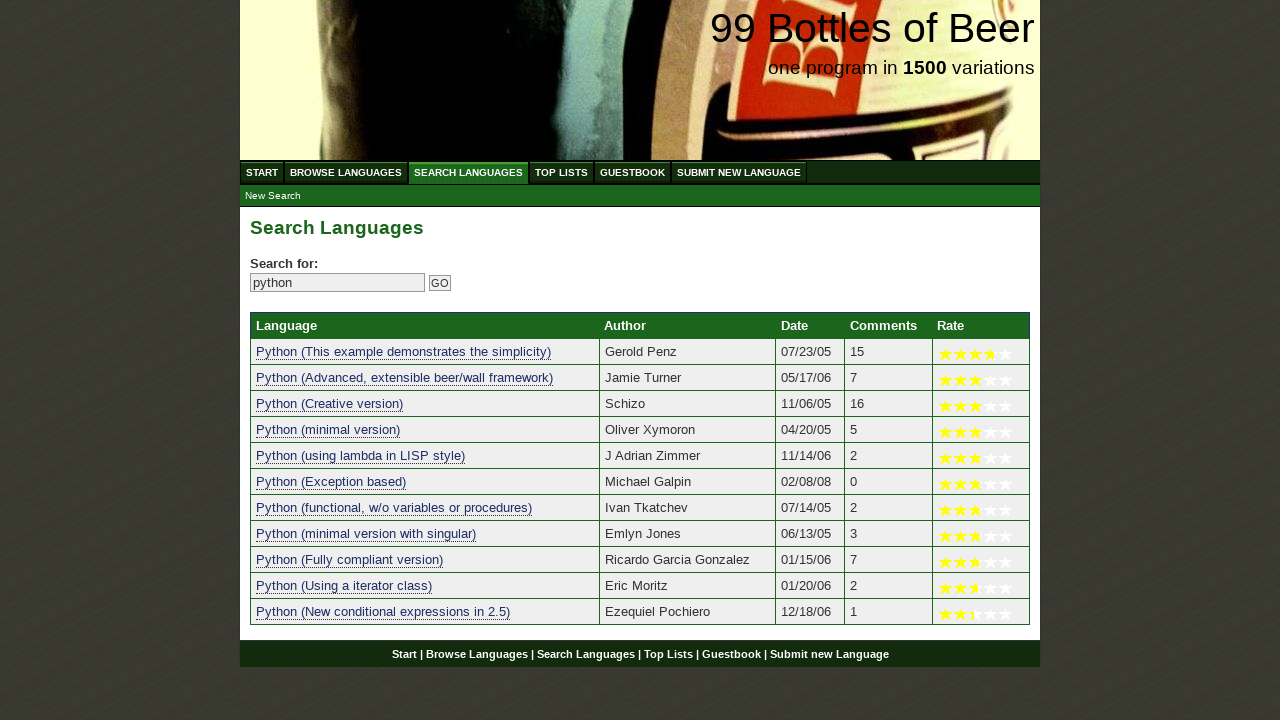

Search results loaded and displayed
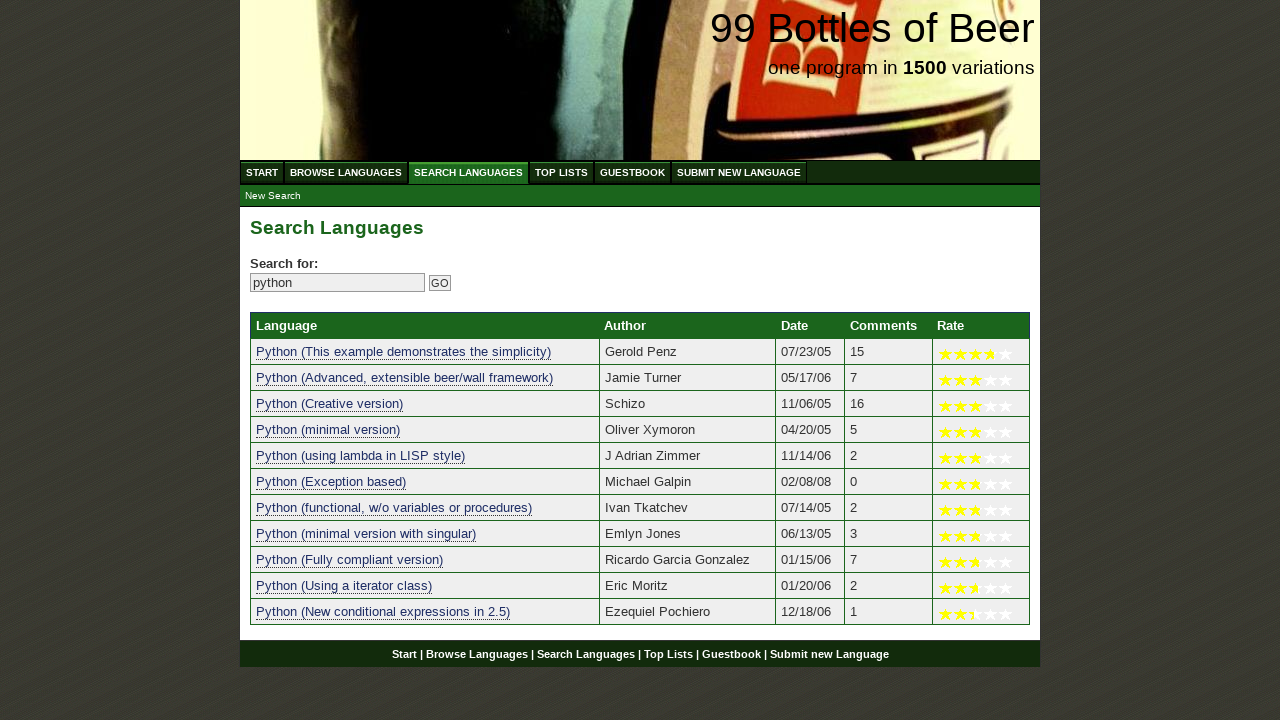

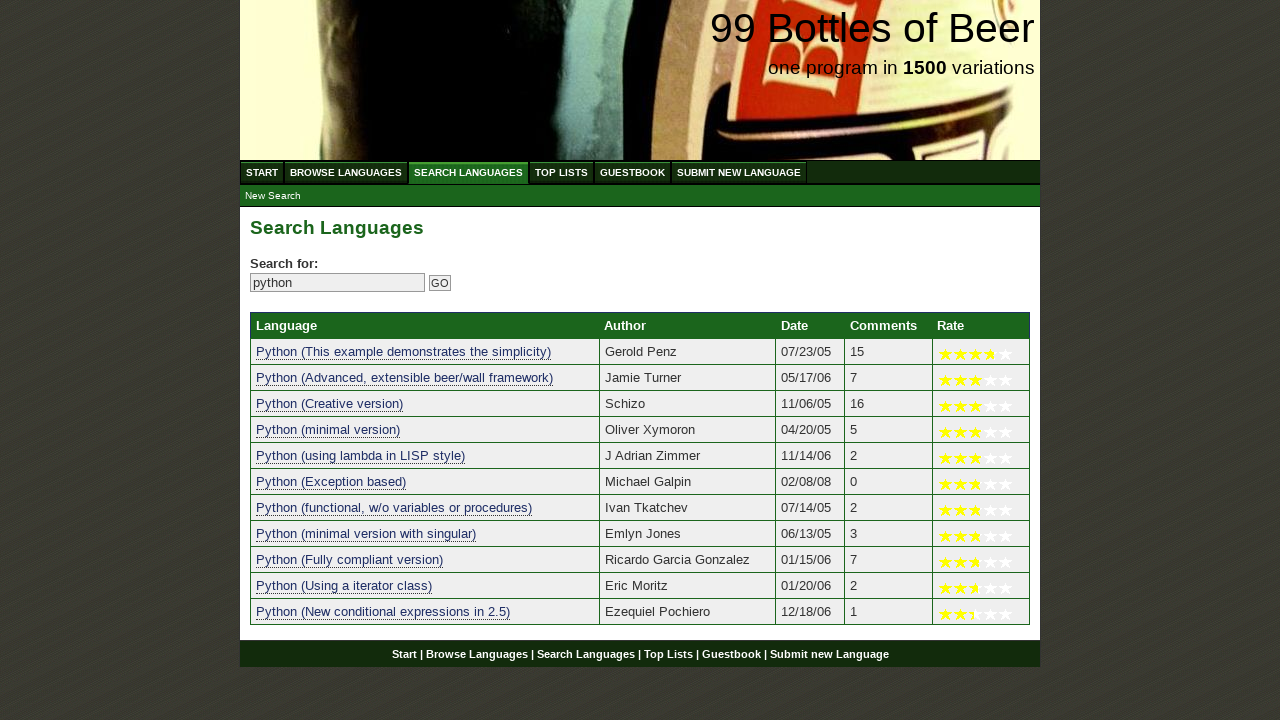